Tests that new todo items are appended to the bottom of the list by creating 3 items and verifying the count display.

Starting URL: https://demo.playwright.dev/todomvc

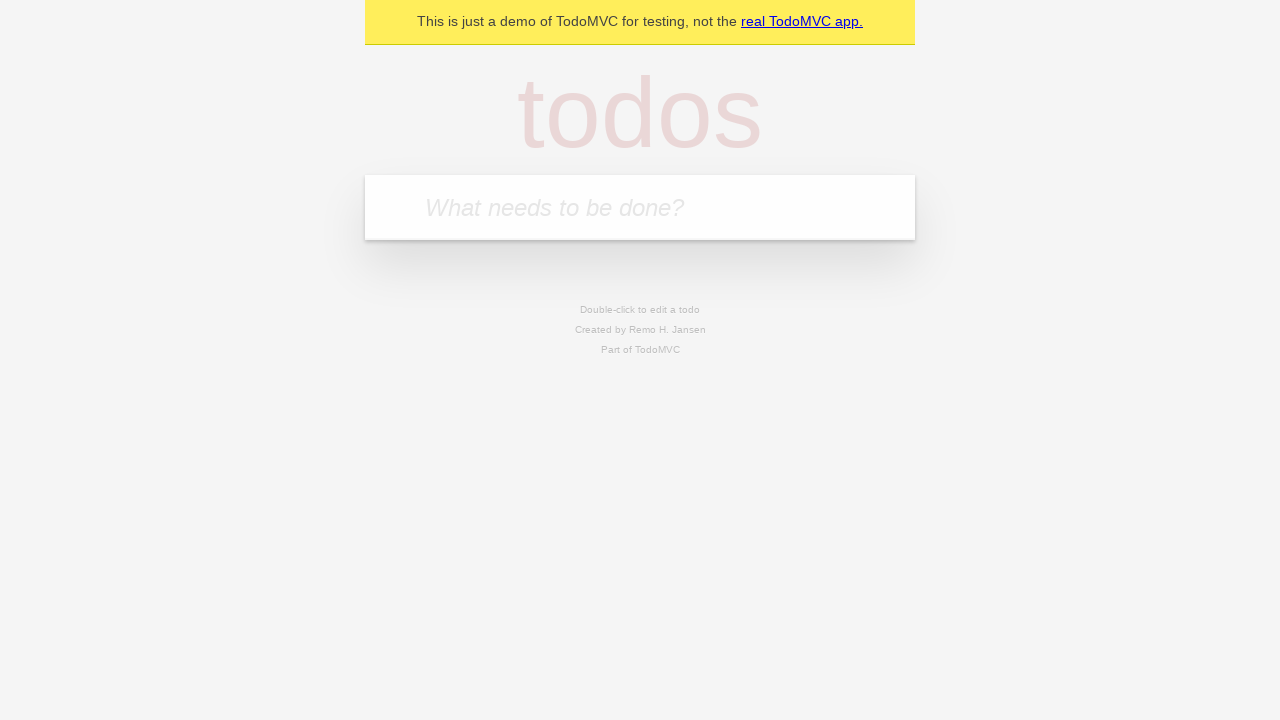

Filled todo input with 'buy some cheese' on internal:attr=[placeholder="What needs to be done?"i]
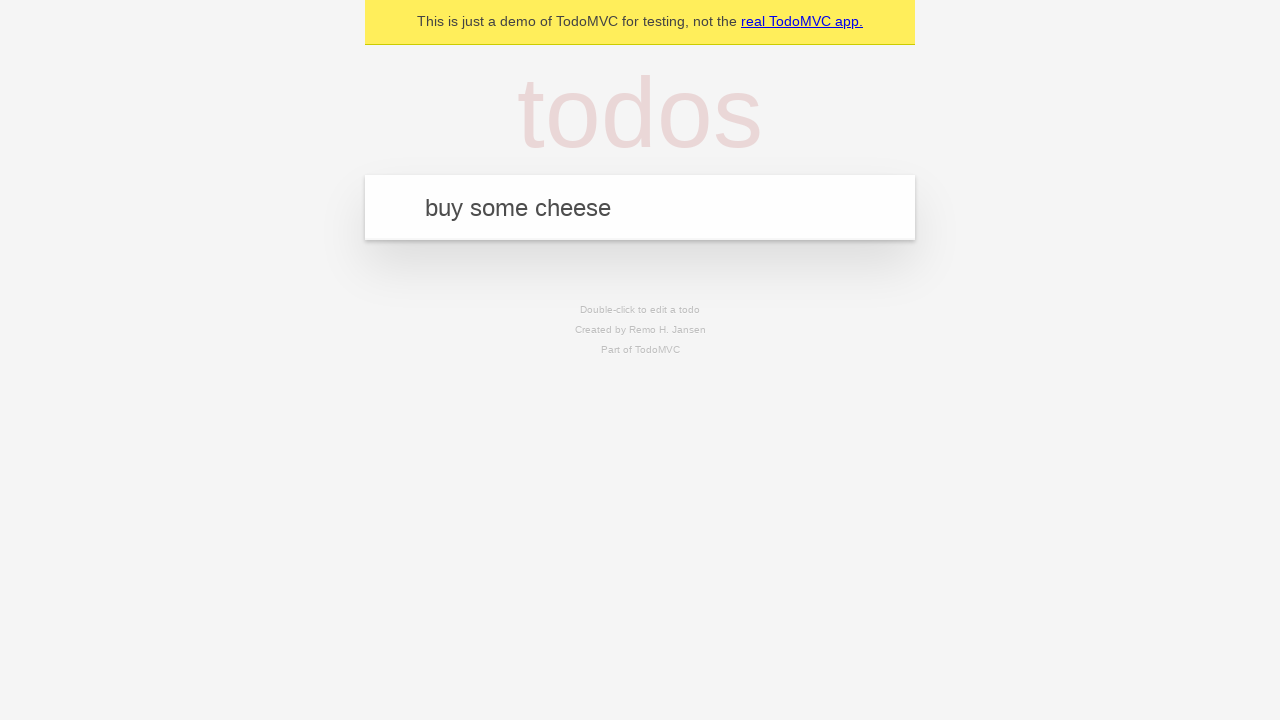

Pressed Enter to create first todo item on internal:attr=[placeholder="What needs to be done?"i]
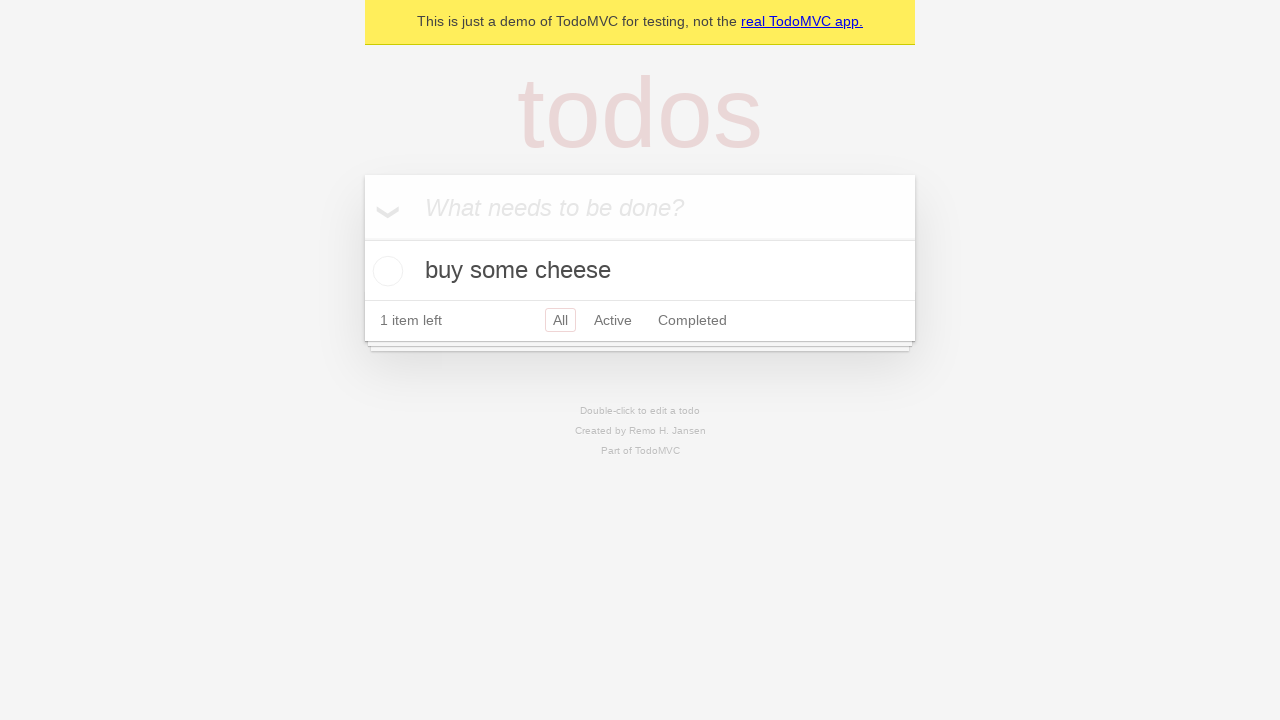

Filled todo input with 'feed the cat' on internal:attr=[placeholder="What needs to be done?"i]
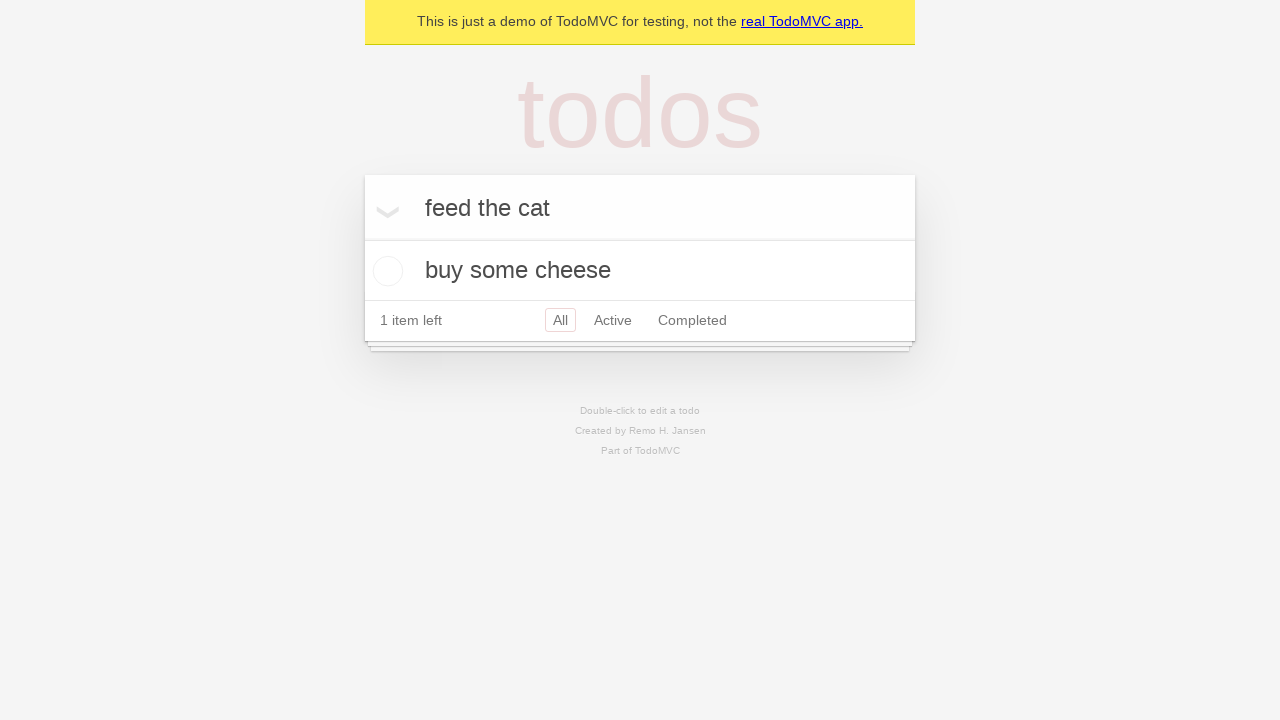

Pressed Enter to create second todo item on internal:attr=[placeholder="What needs to be done?"i]
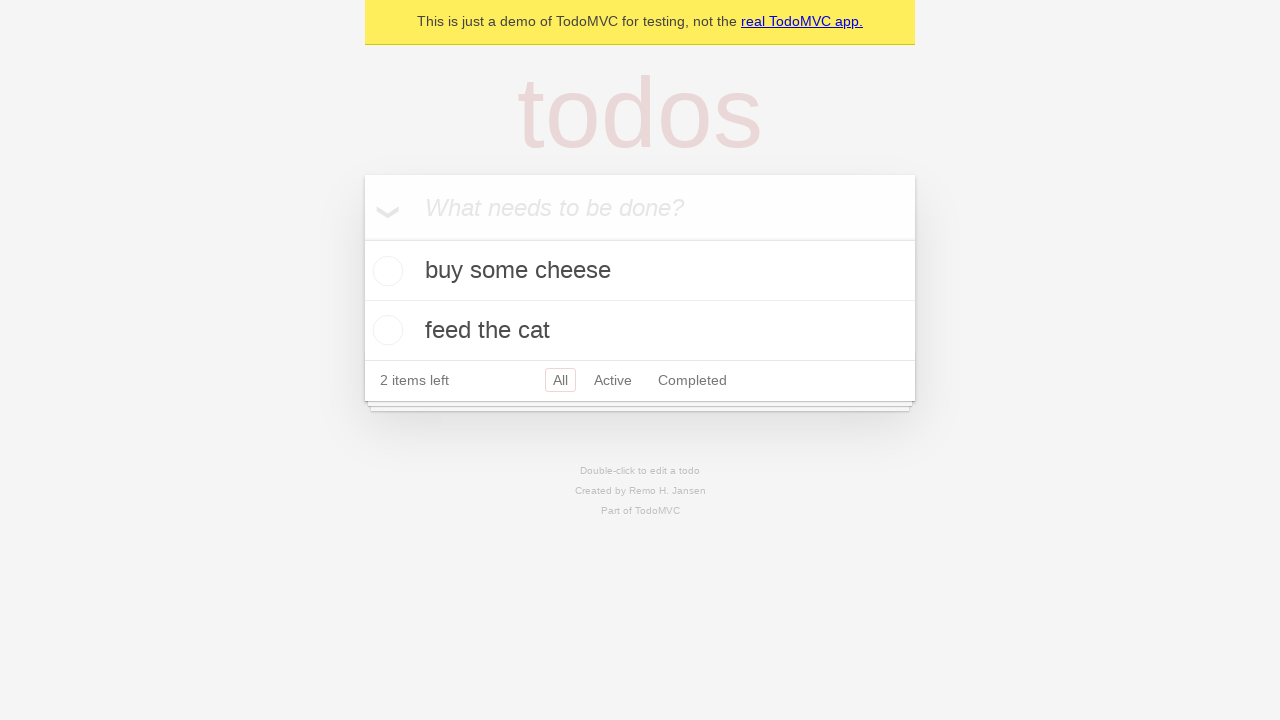

Filled todo input with 'book a doctors appointment' on internal:attr=[placeholder="What needs to be done?"i]
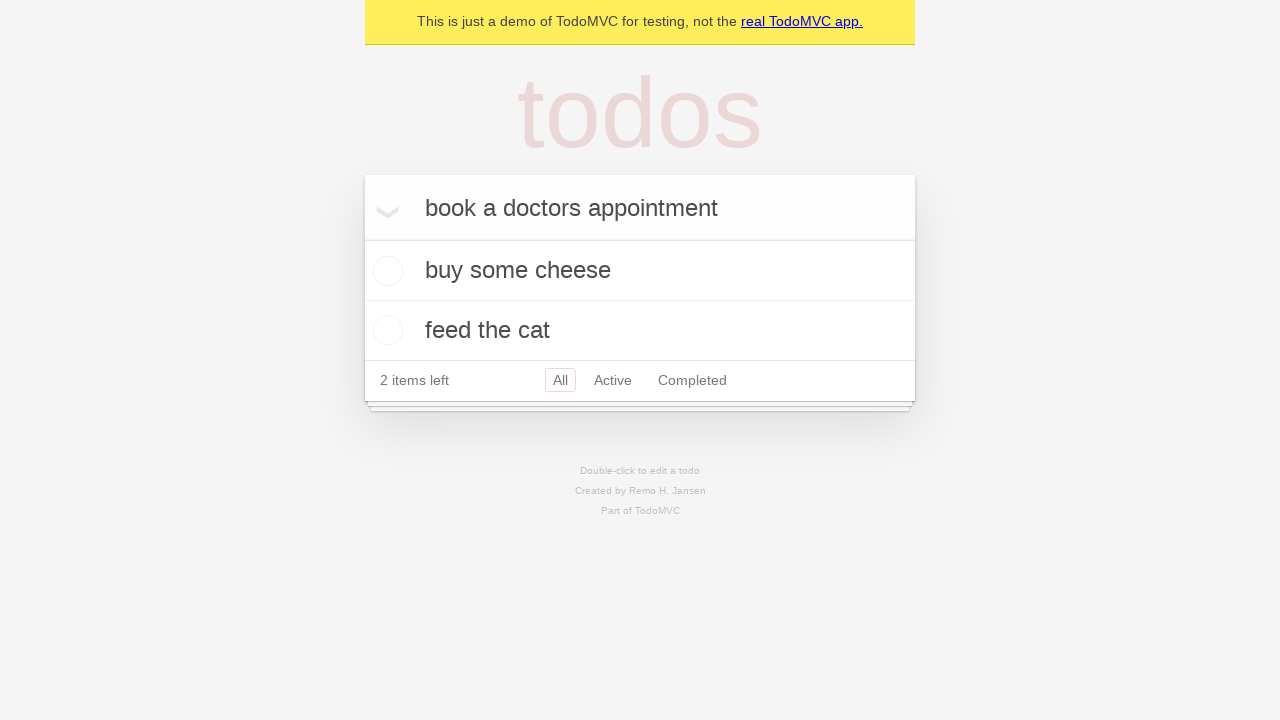

Pressed Enter to create third todo item on internal:attr=[placeholder="What needs to be done?"i]
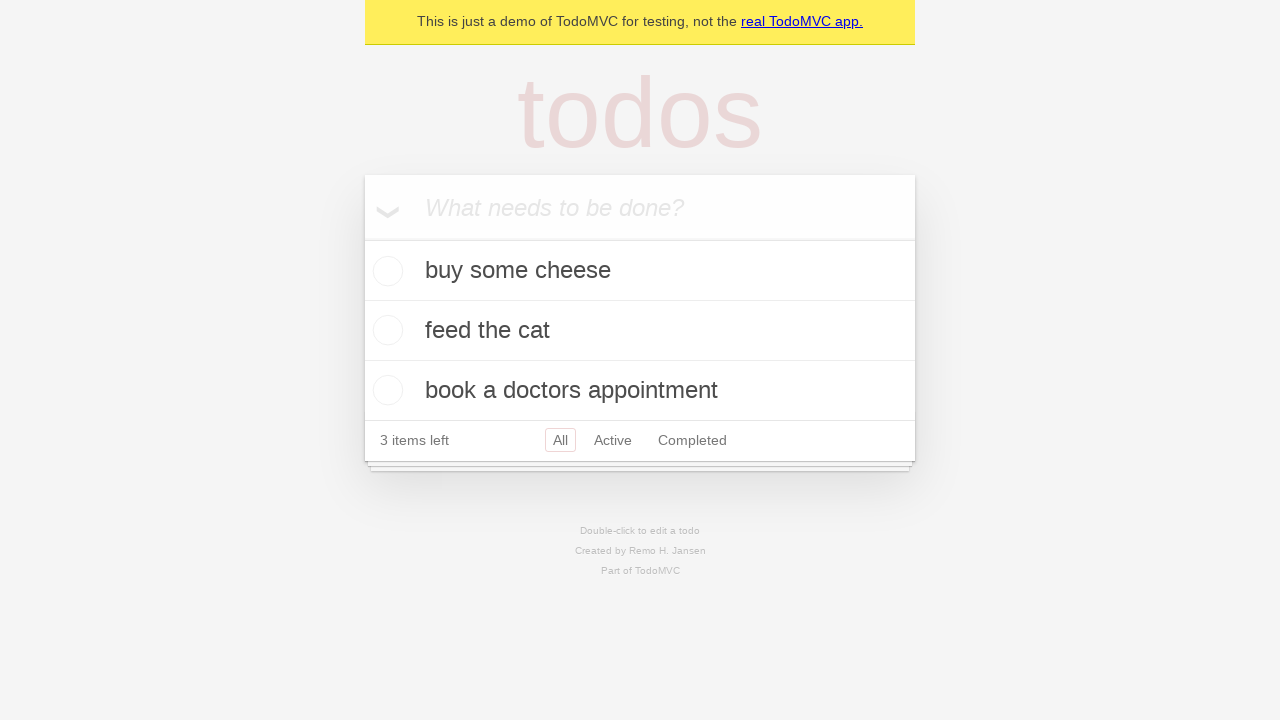

Verified that all 3 items were created and count display shows '3 items left'
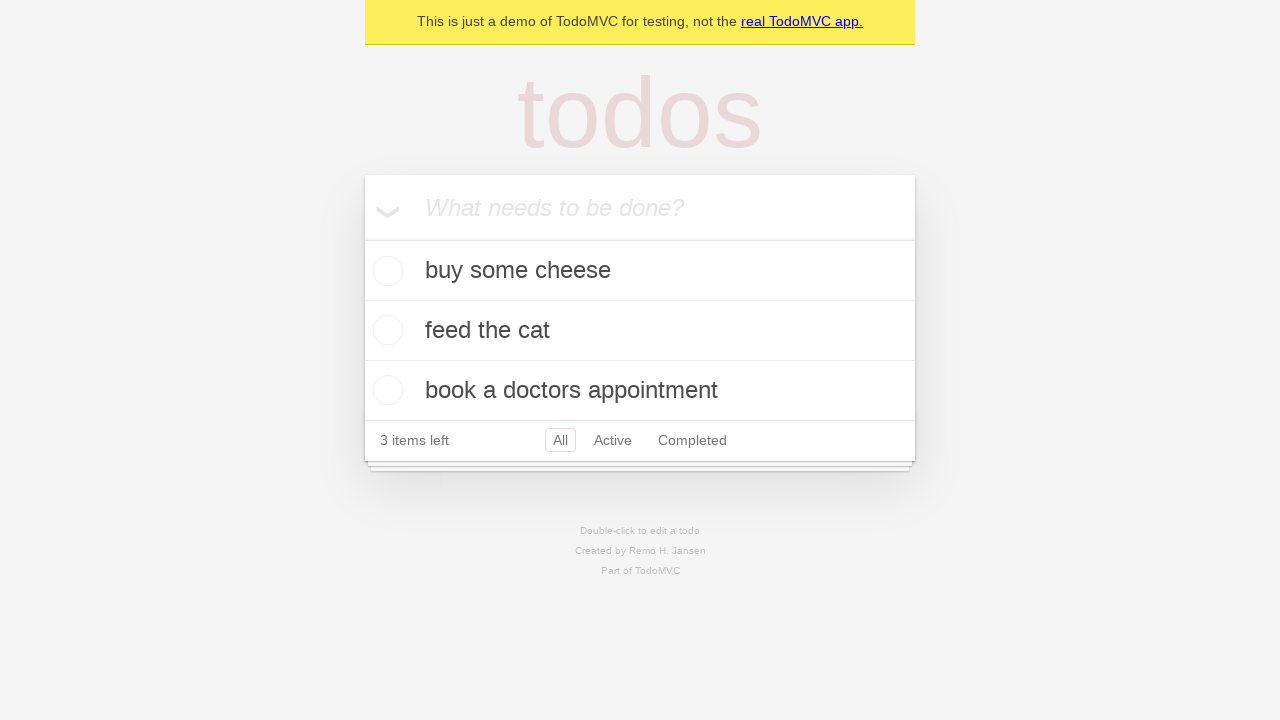

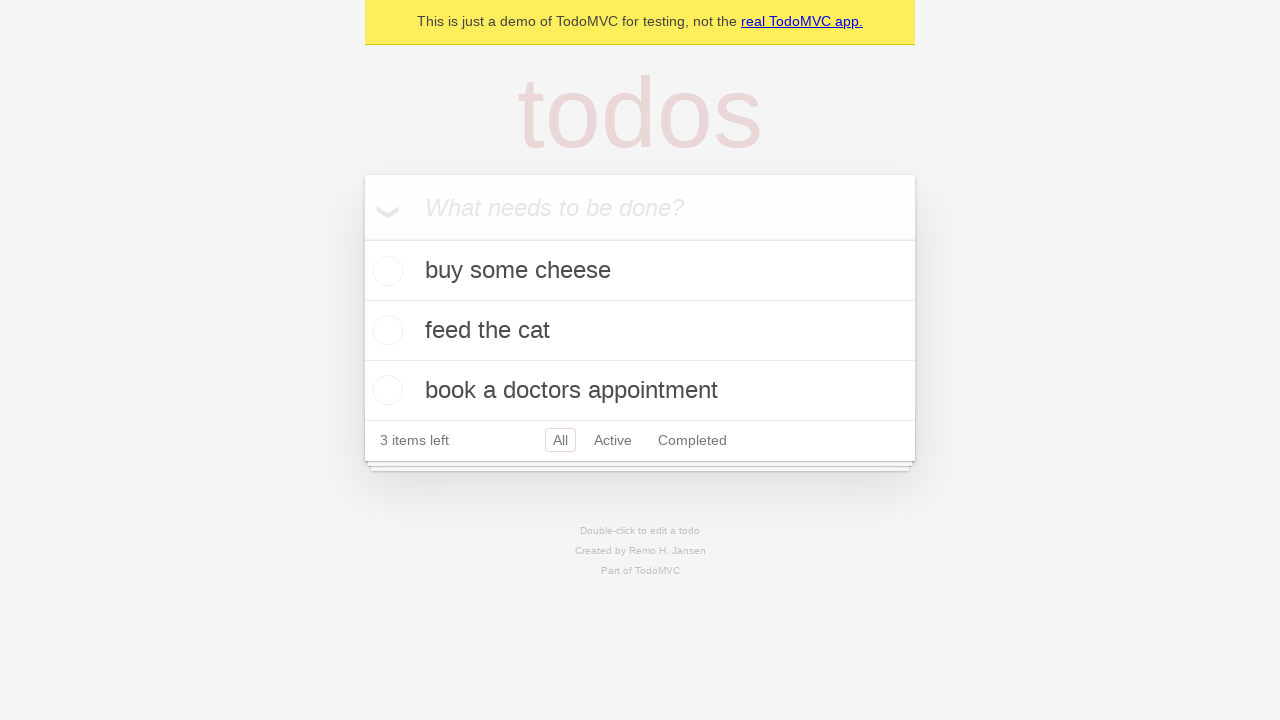